Tests checkbox functionality by selecting Option 2 and Option 3, then clicking the result button to verify the selection is displayed correctly

Starting URL: https://kristinek.github.io/site/examples/actions

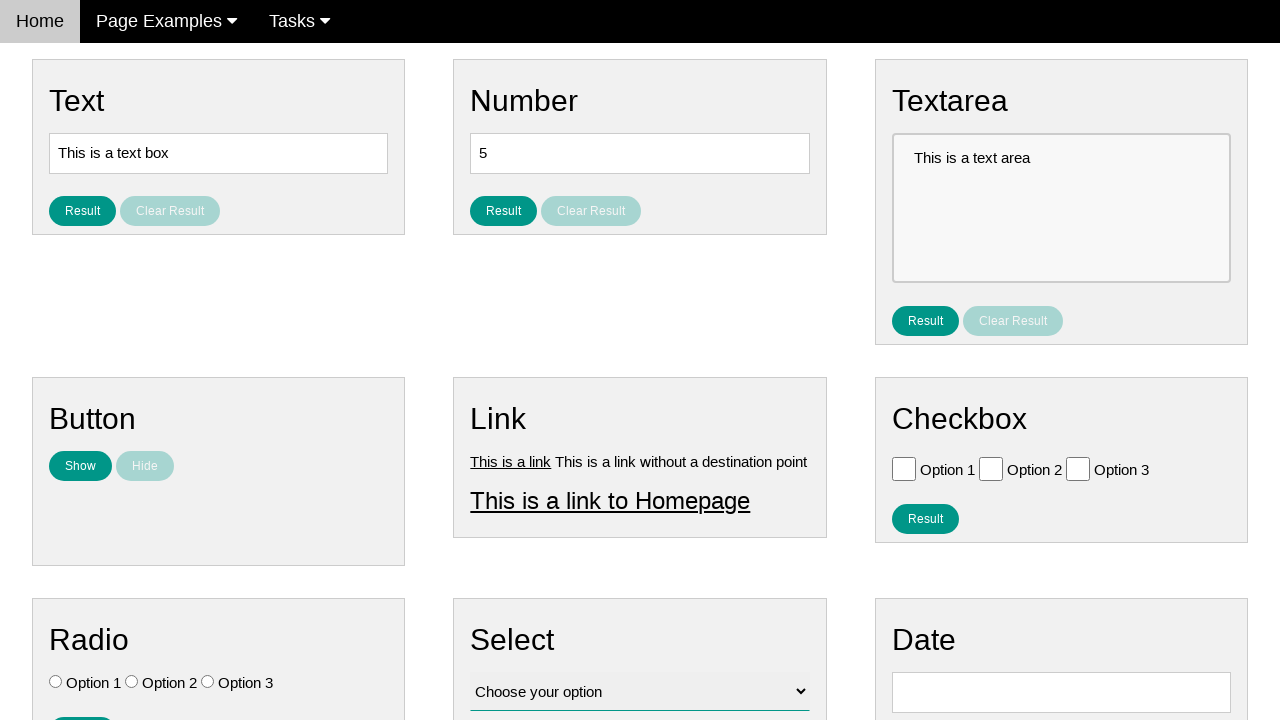

Clicked Option 2 checkbox at (991, 468) on .w3-check[value='Option 2'][type='checkbox']
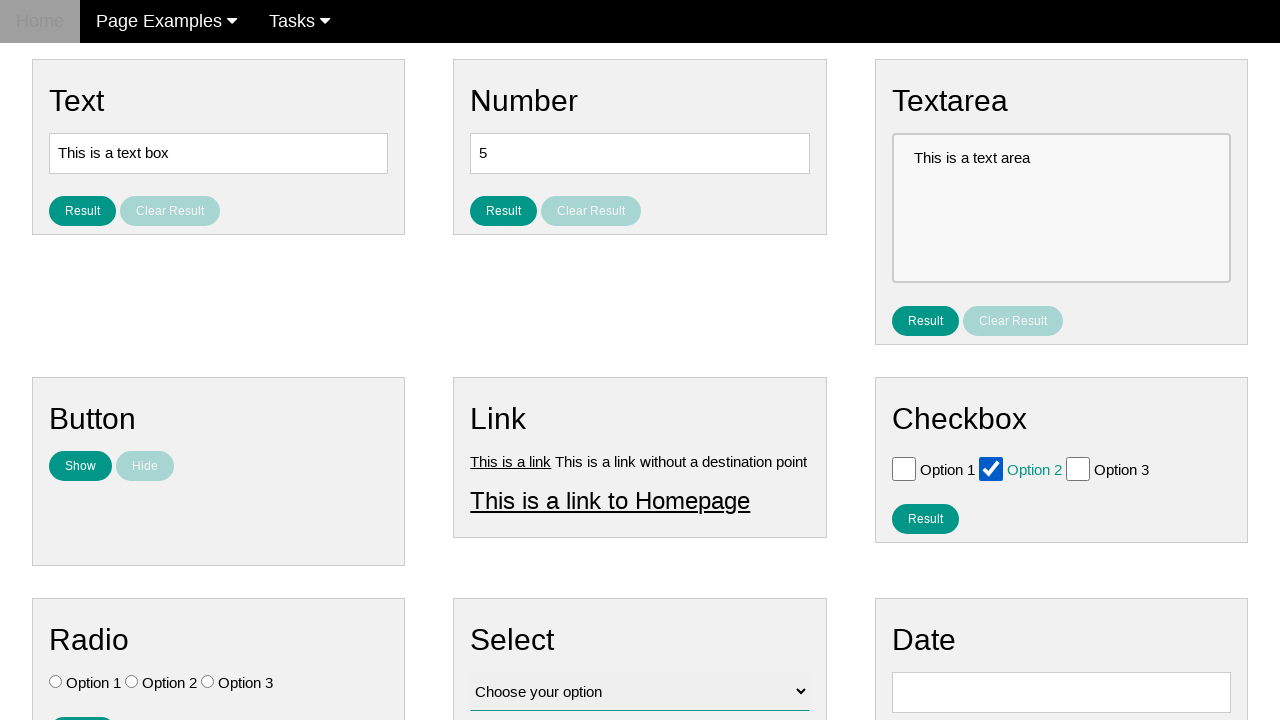

Clicked Option 3 checkbox at (1078, 468) on .w3-check[value='Option 3'][type='checkbox']
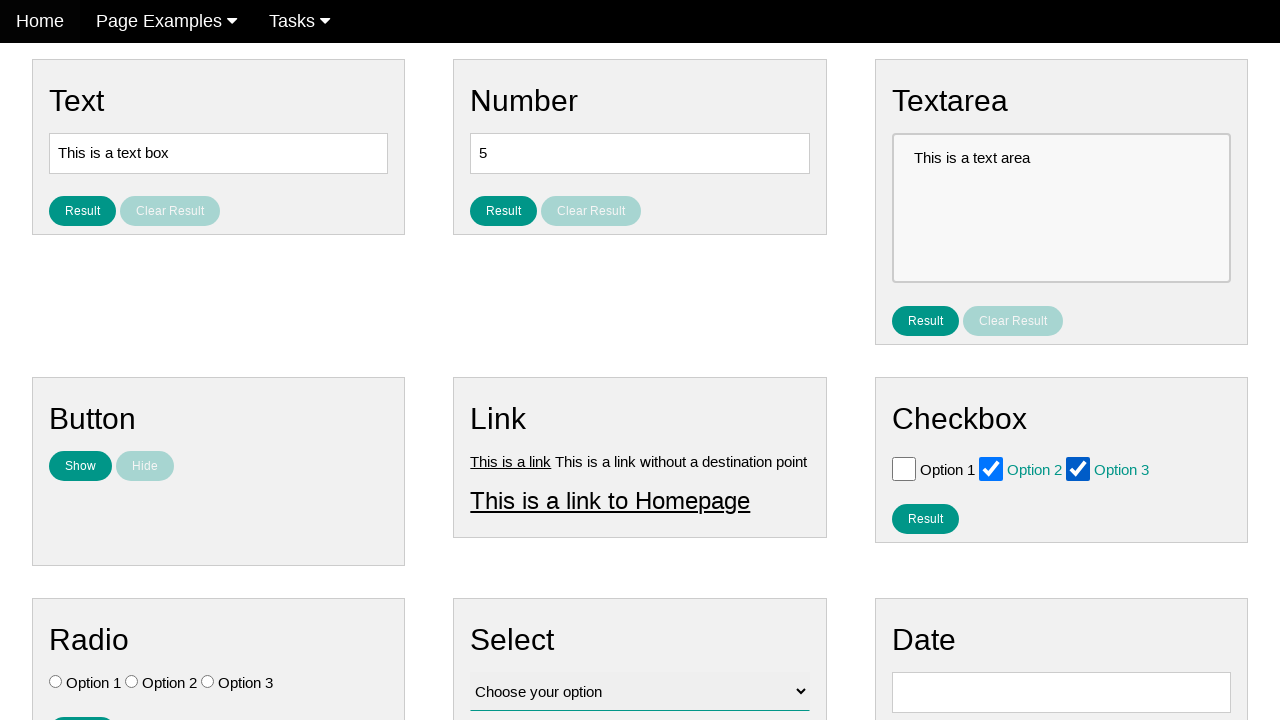

Clicked result button to verify checkbox selection at (925, 518) on #result_button_checkbox
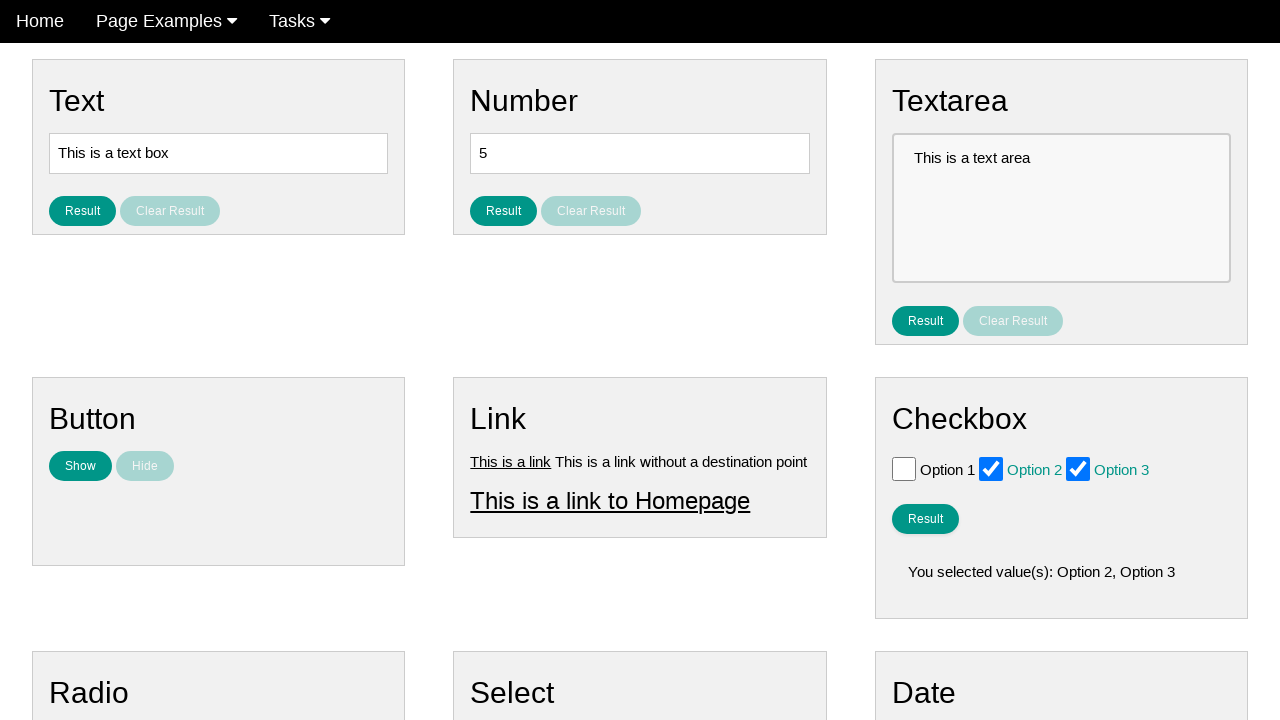

Waited for result text to display selected checkboxes
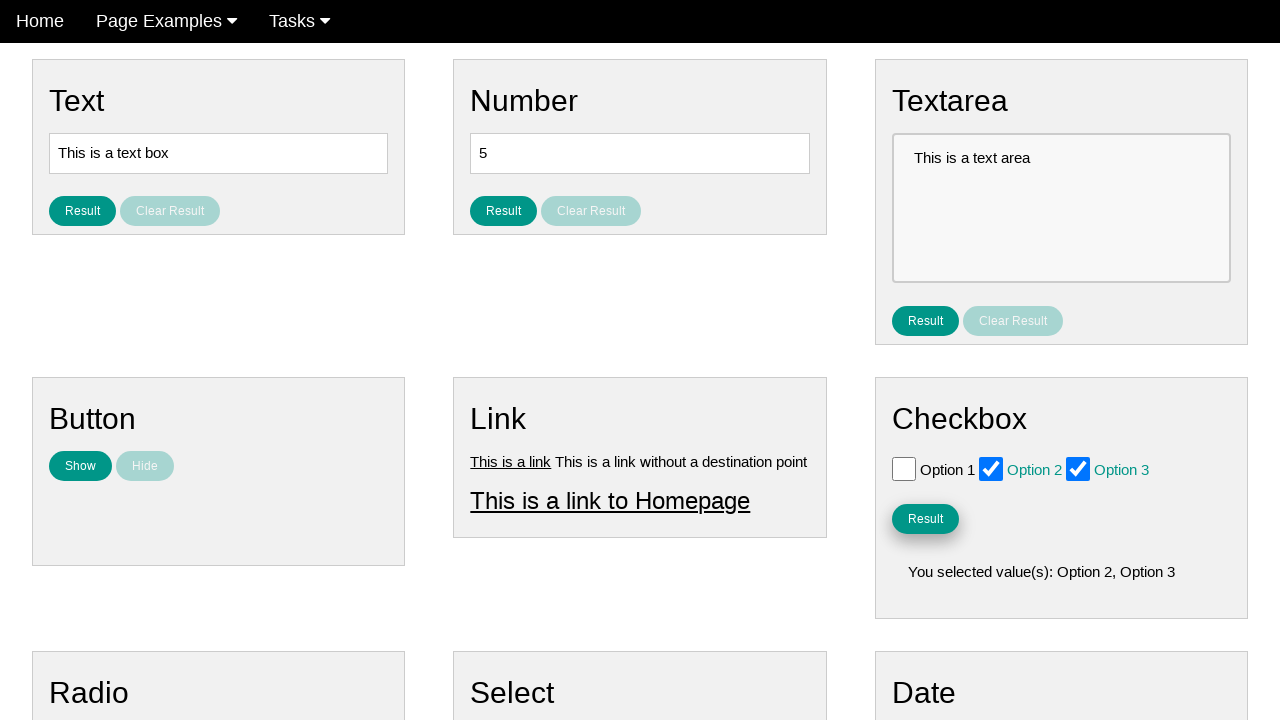

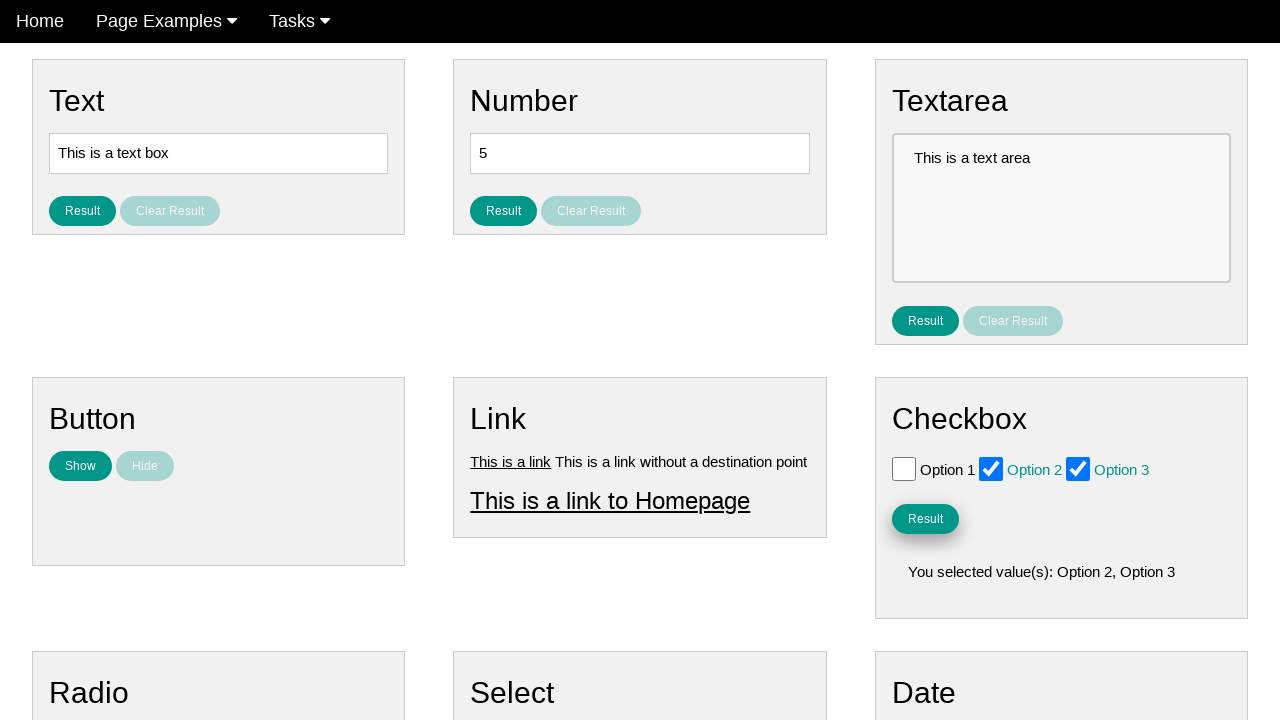